Tests the login button interaction by hovering over it and then clicking it on the Naveen Automation Labs academy homepage

Starting URL: https://academy.naveenautomationlabs.com/

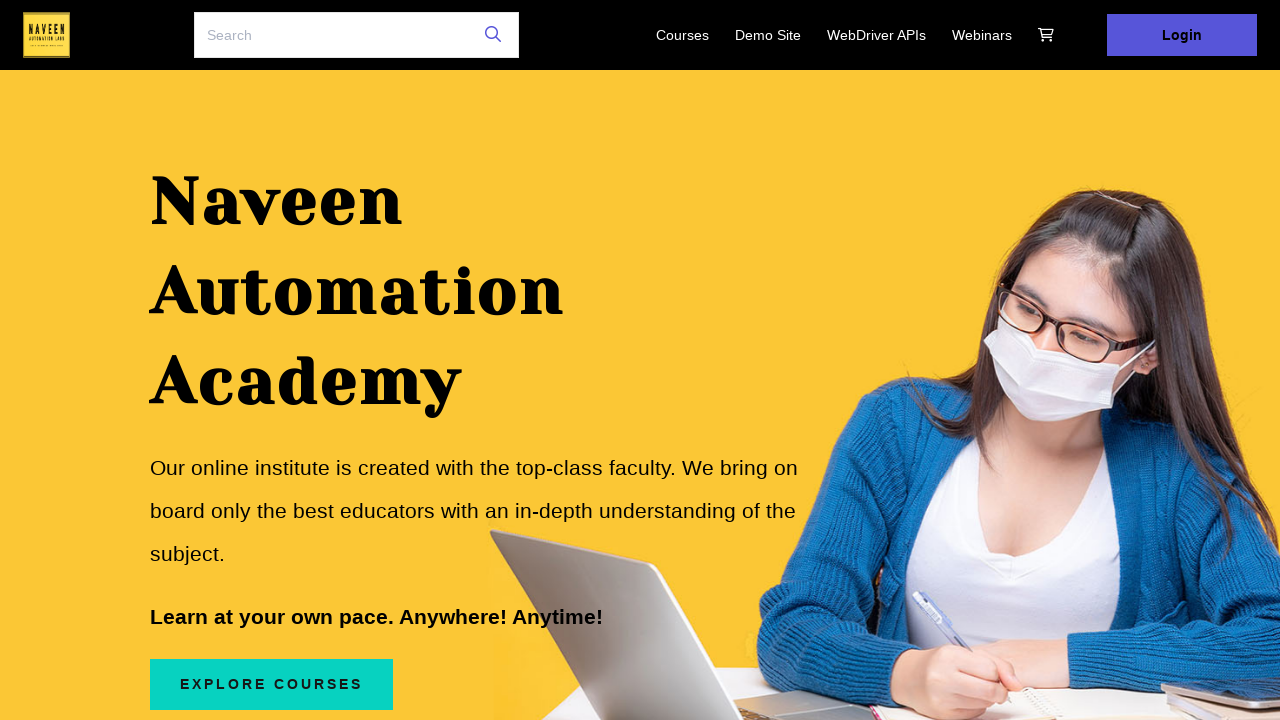

Located the login button using locator '.loginBtn'
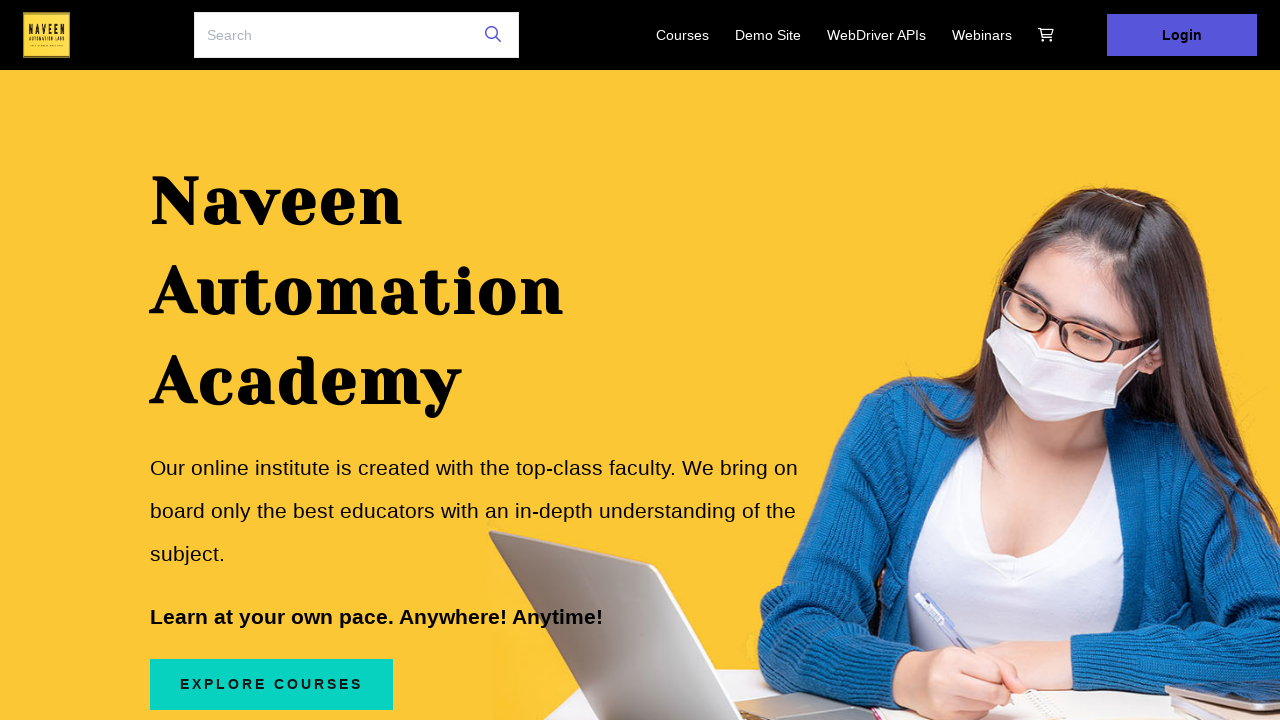

Hovered over the login button at (1182, 35) on .loginBtn
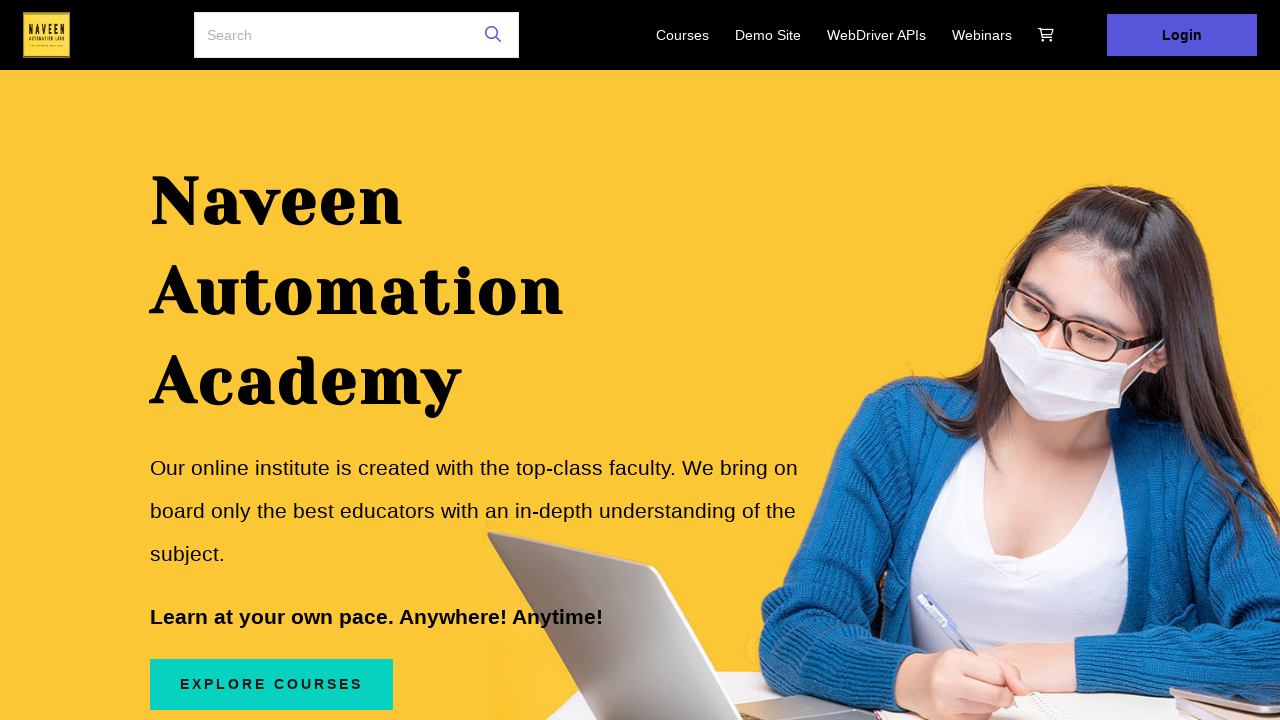

Clicked the login button at (1182, 35) on .loginBtn
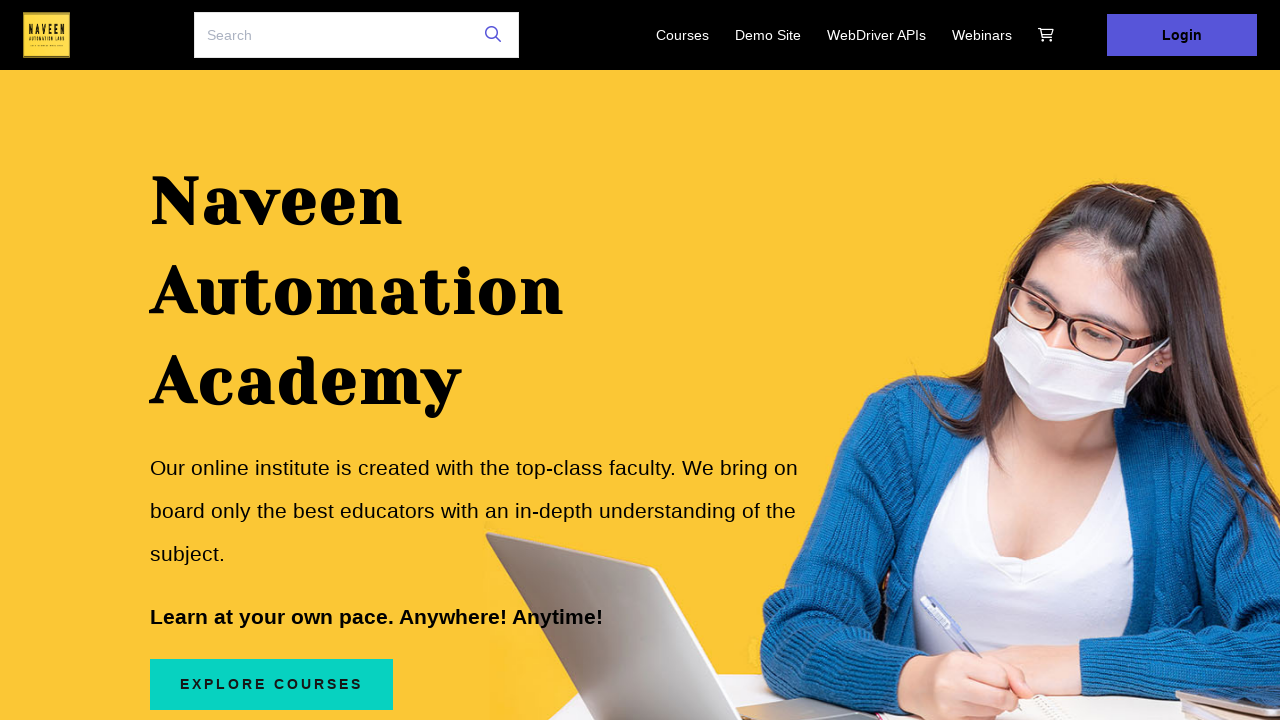

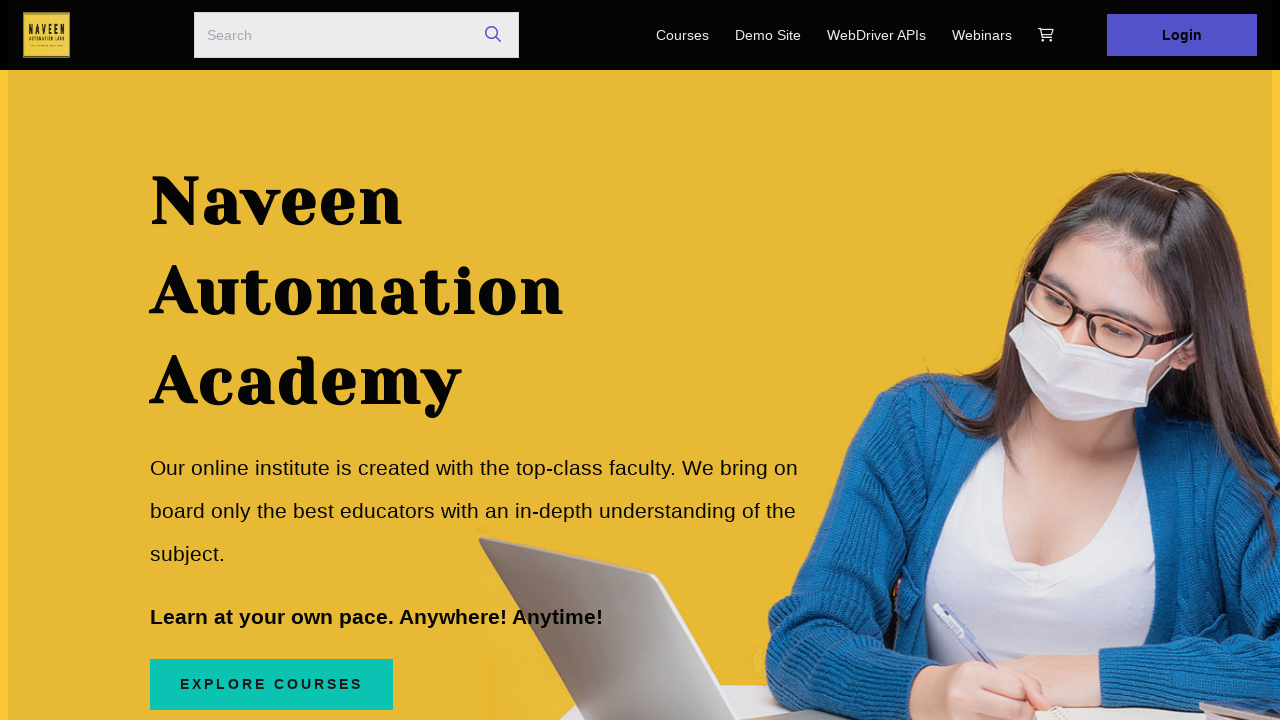